Tests JavaScript confirmation dialog by triggering it and dismissing (canceling) it

Starting URL: https://the-internet.herokuapp.com/javascript_alerts

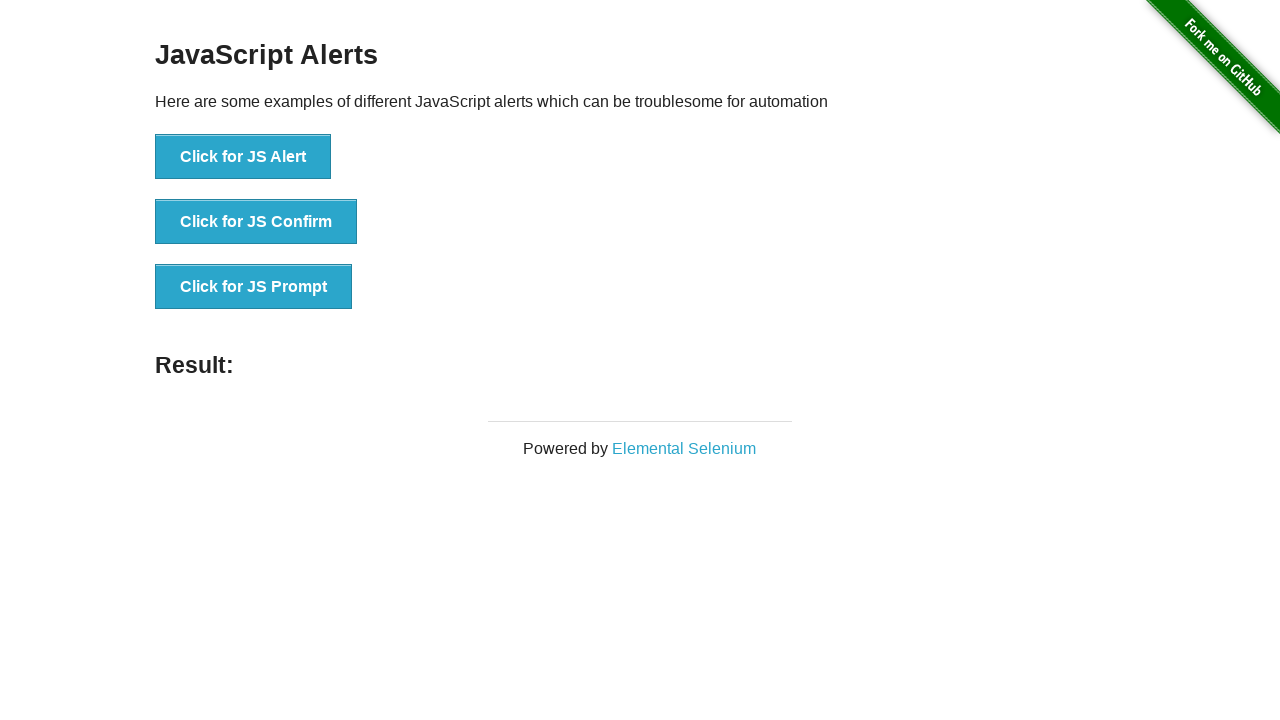

Set up dialog handler to dismiss confirmation dialogs
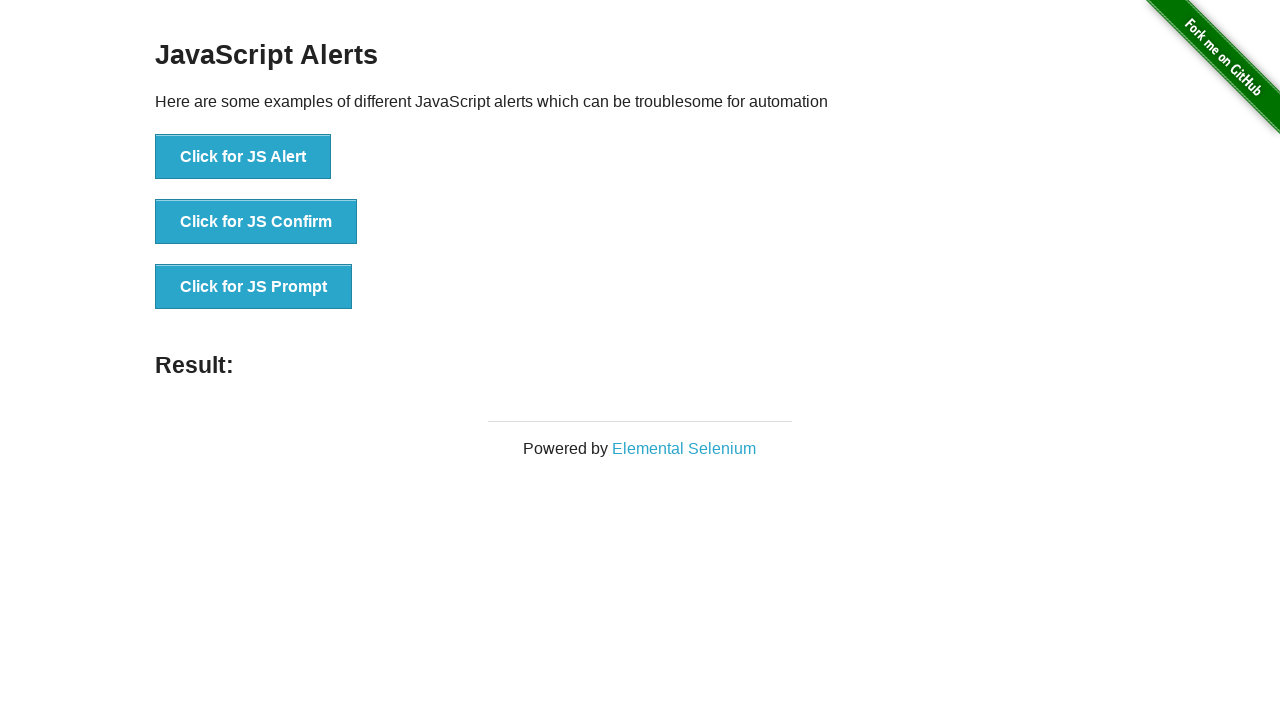

Clicked button to trigger JavaScript confirmation dialog at (256, 222) on button:has-text('Click for JS Confirm')
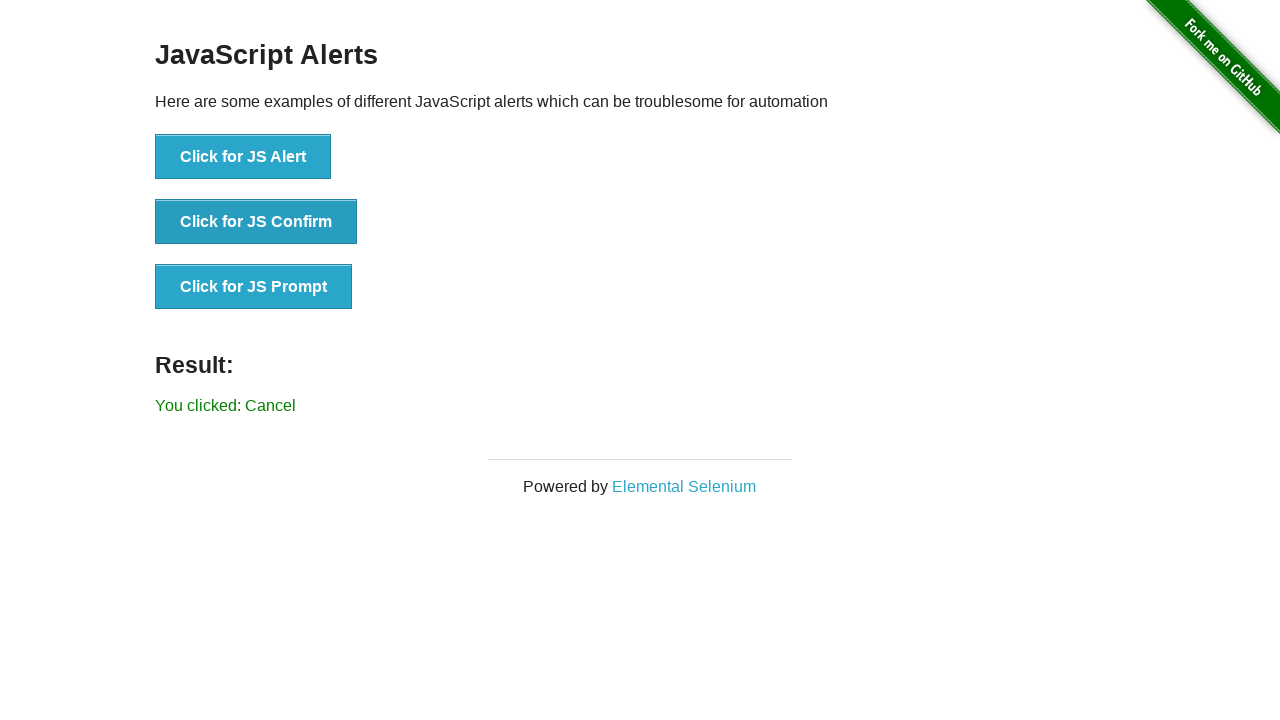

Confirmation dialog was dismissed and result element loaded
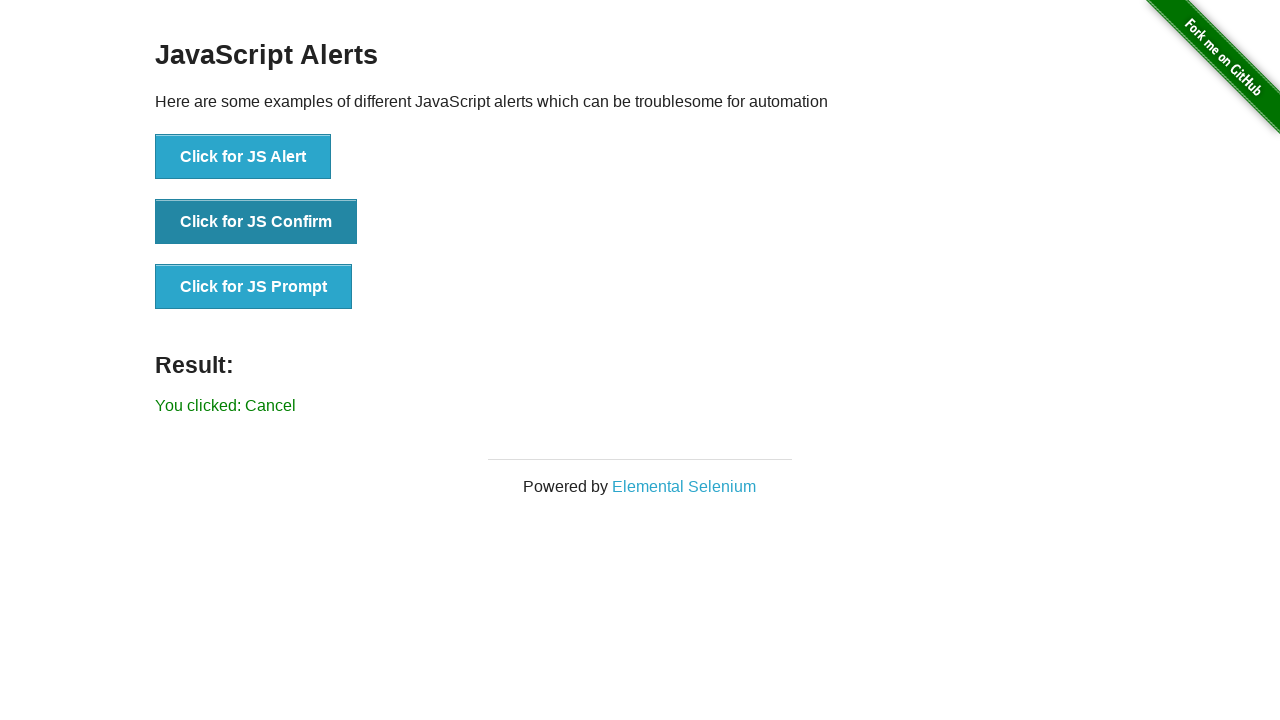

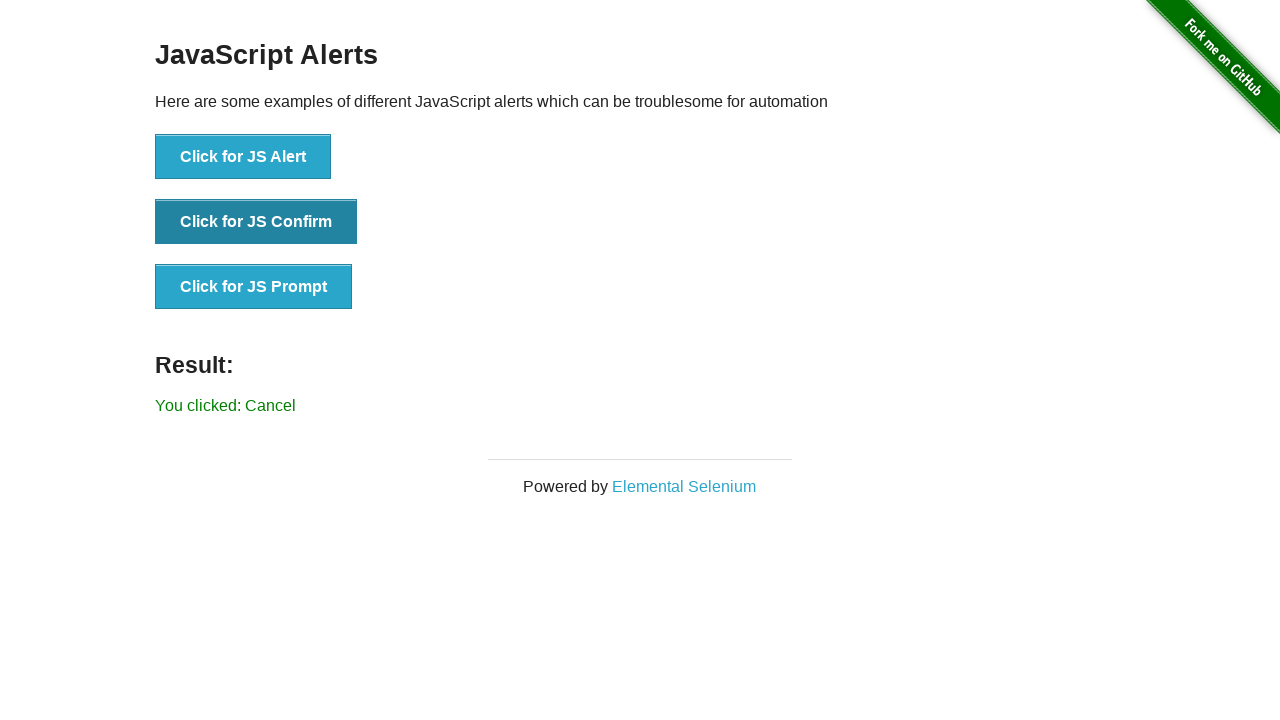